Tests sorting the Due column on table2 which has semantic class attributes for better selector targeting

Starting URL: http://the-internet.herokuapp.com/tables

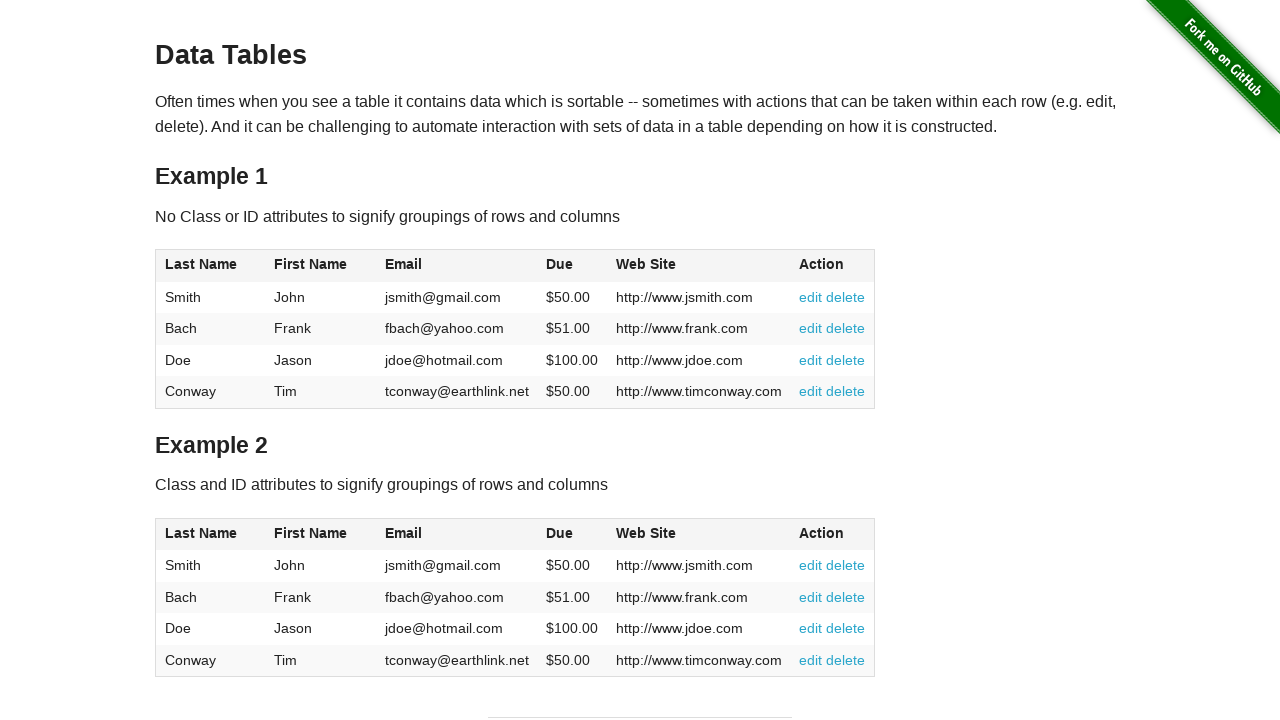

Clicked Due column header in table2 to sort at (560, 533) on #table2 thead .dues
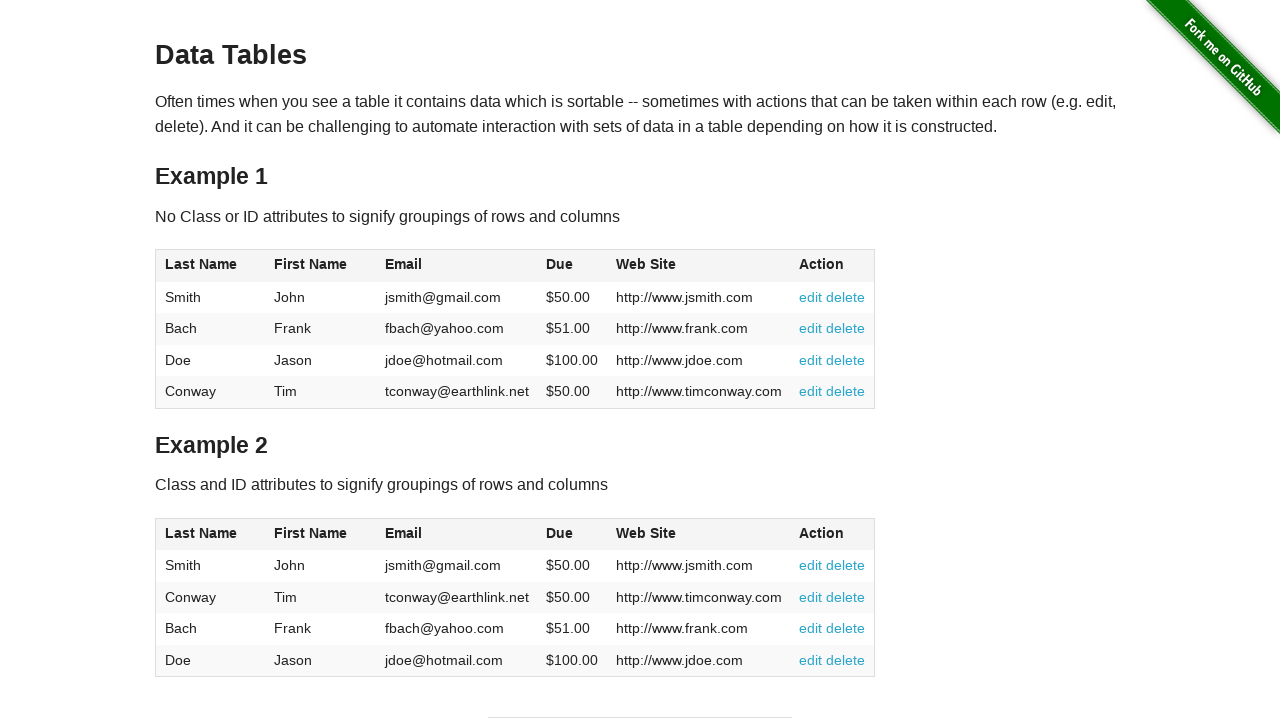

Table2 rows loaded after sorting
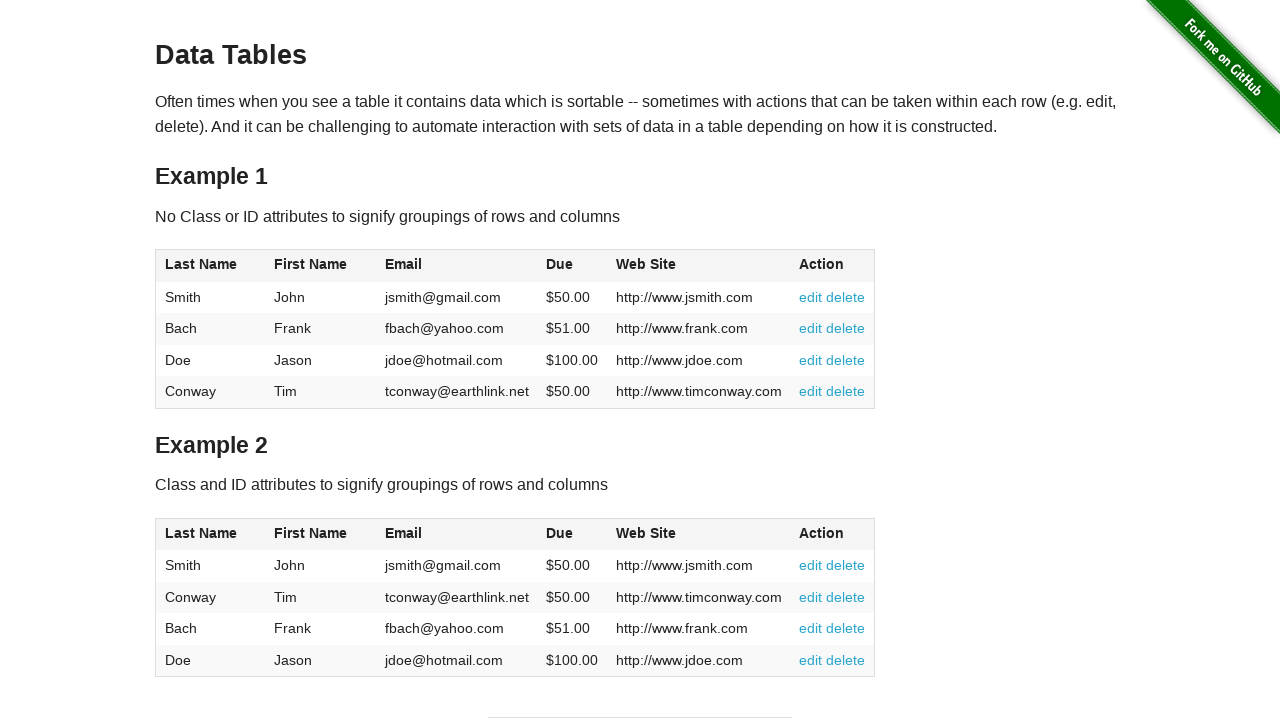

Retrieved all Due column cells from table2
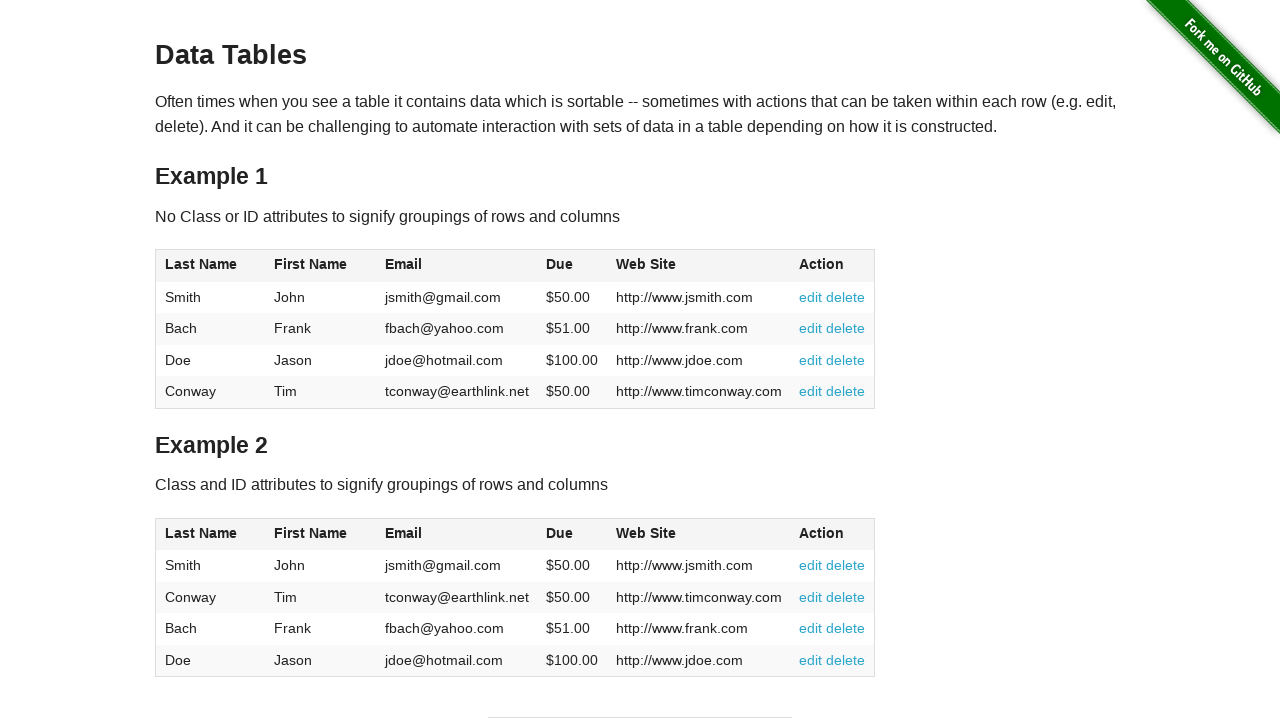

Extracted and parsed Due values: [50.0, 50.0, 51.0, 100.0]
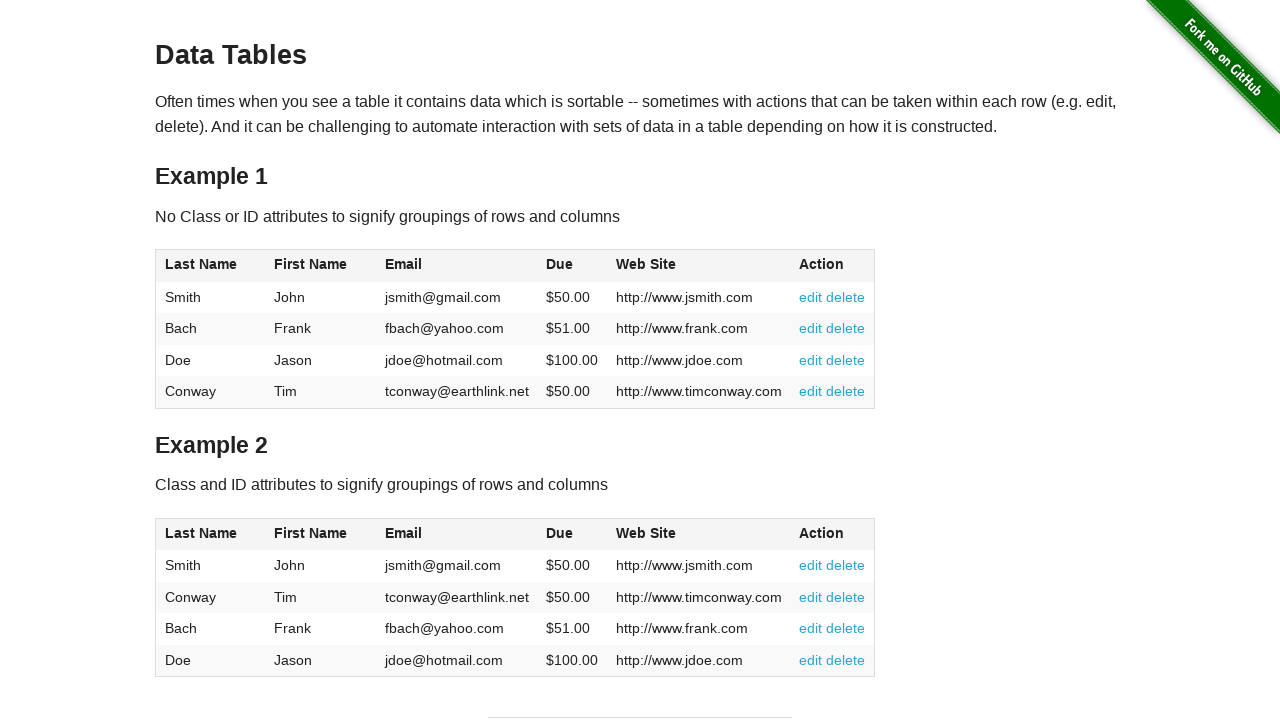

Verified Due column is sorted in ascending order
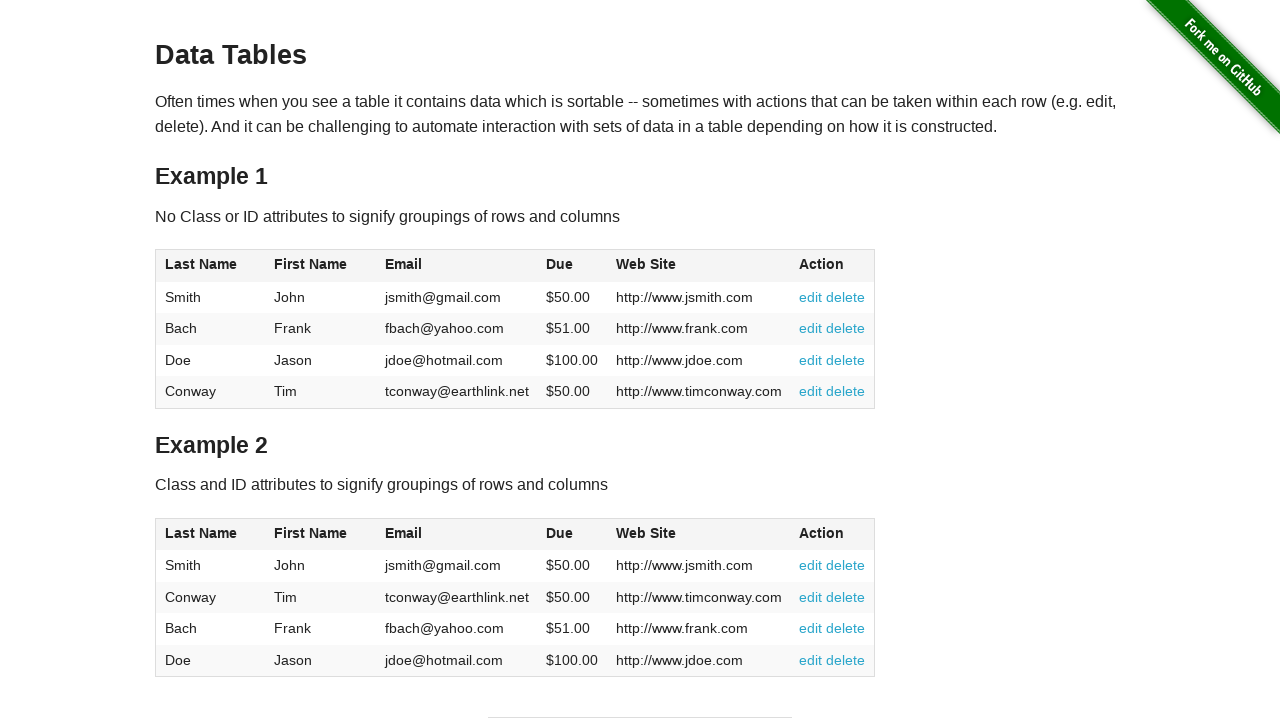

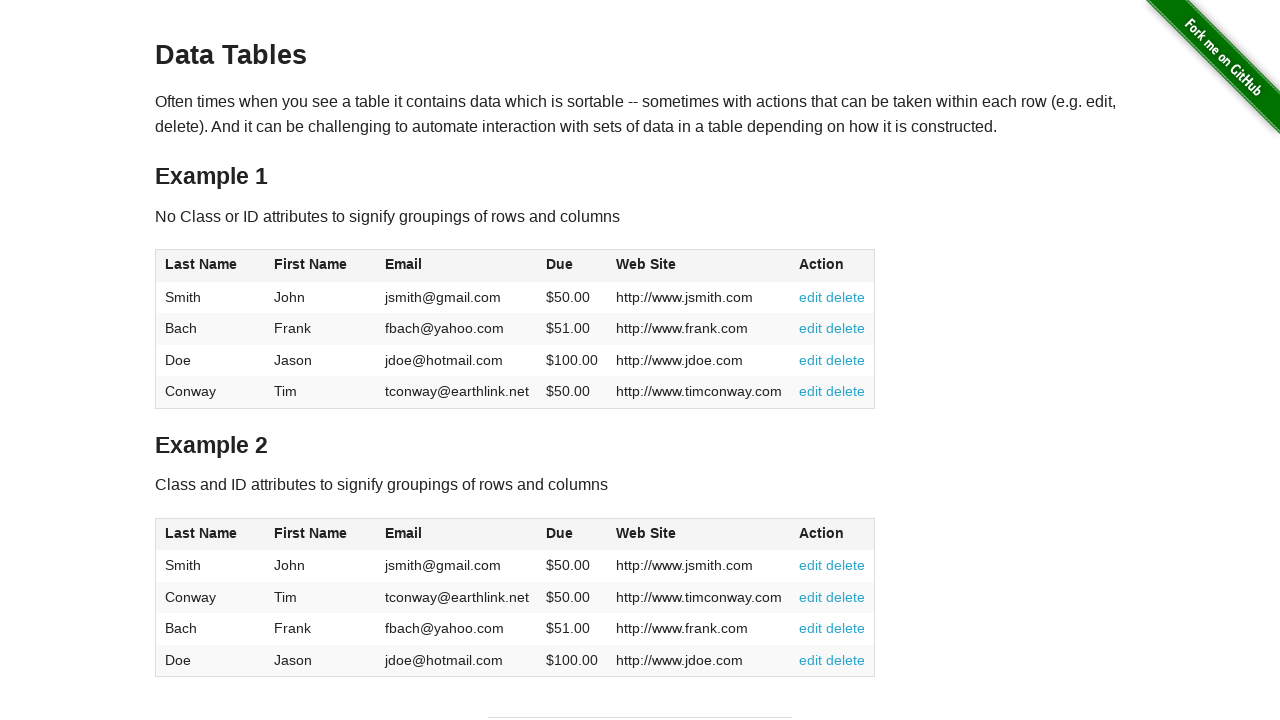